Tests file download functionality by navigating to a download page and clicking the first download link to trigger a file download.

Starting URL: http://the-internet.herokuapp.com/download

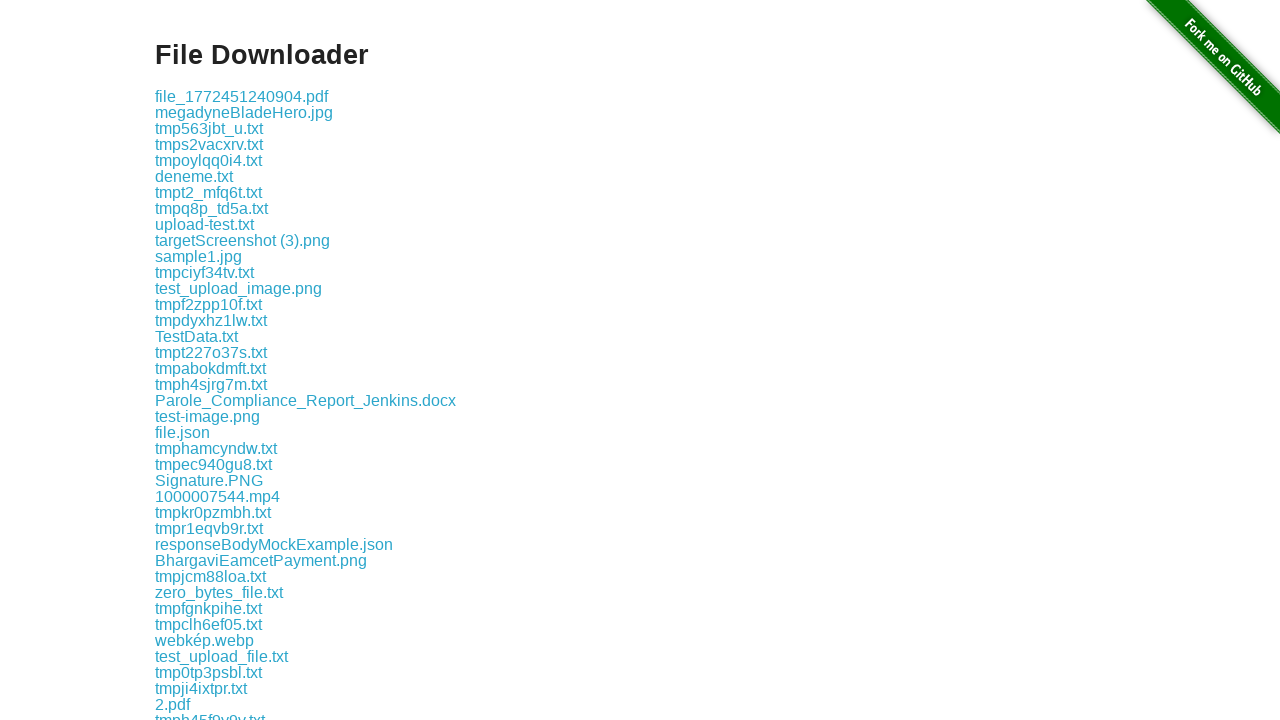

Clicked the first download link to trigger file download at (242, 96) on .example a
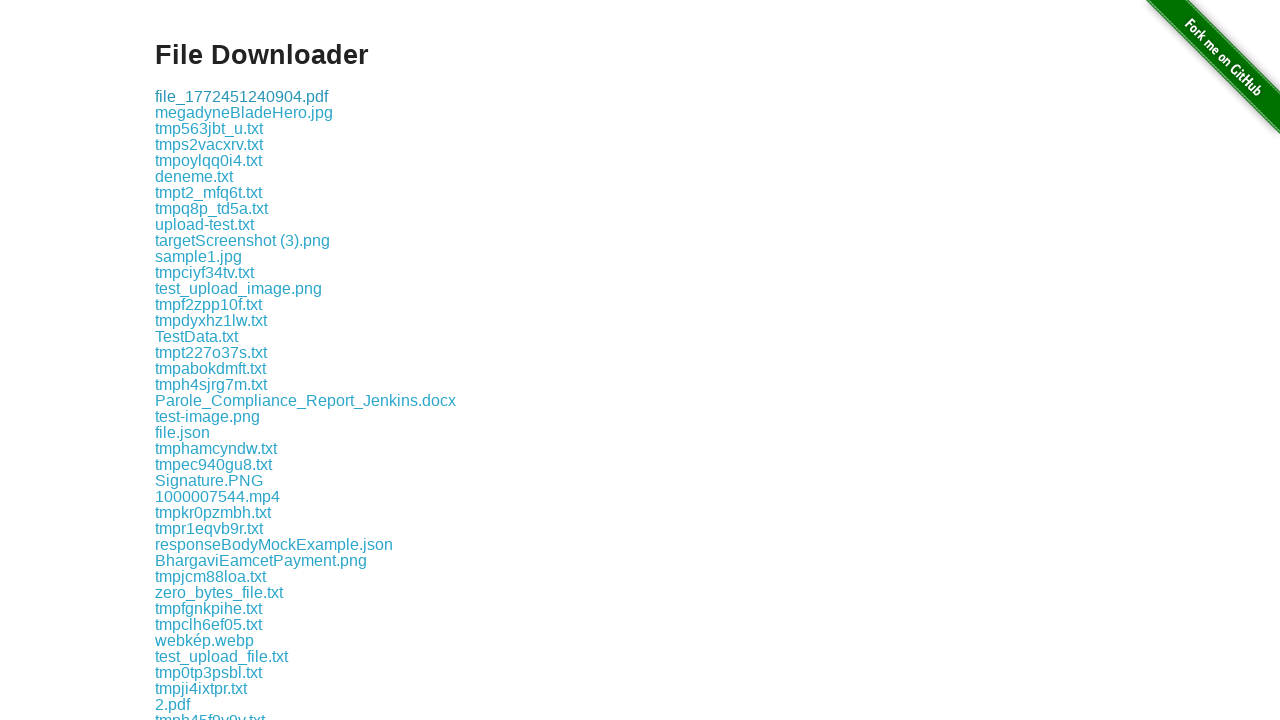

Waited 2000ms for file download to complete
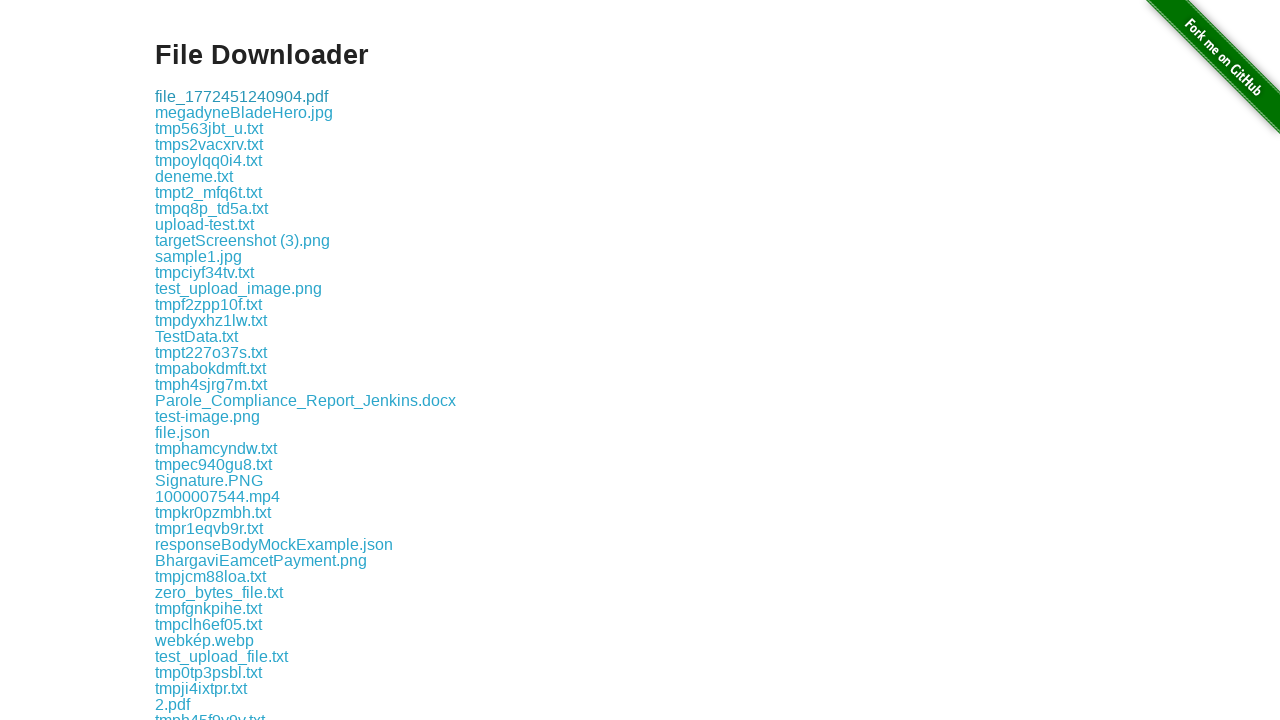

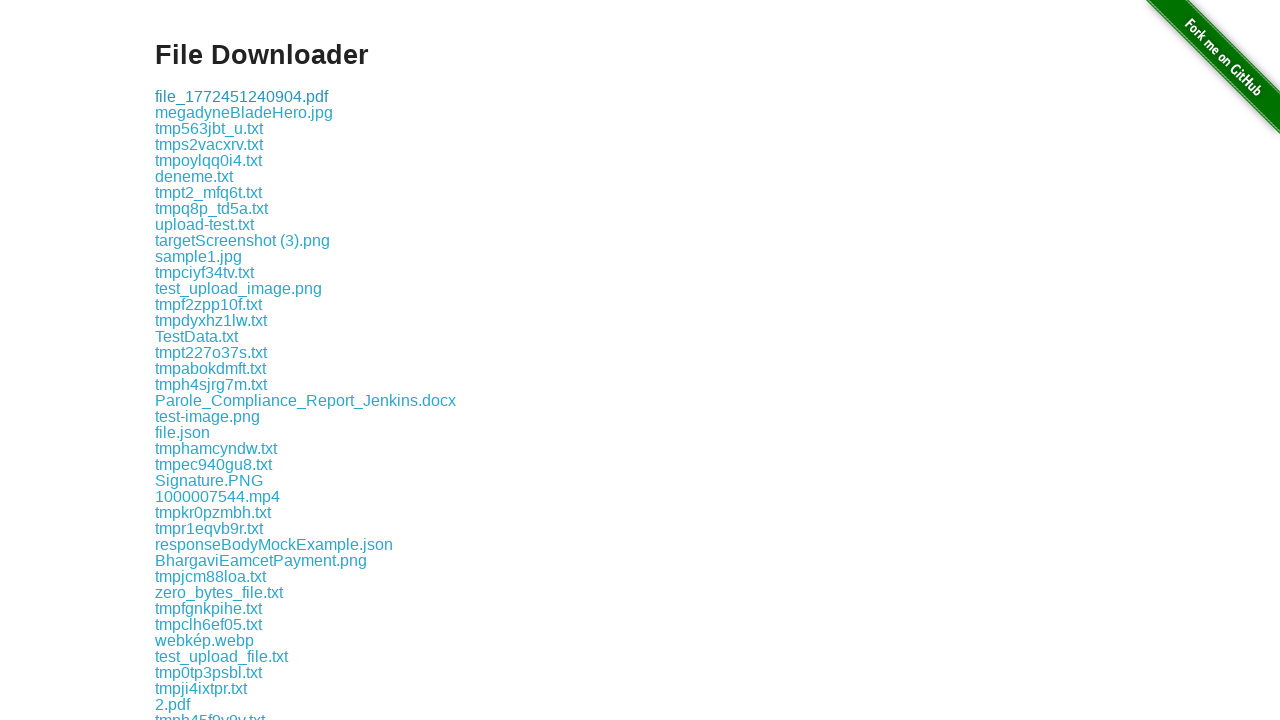